Demonstrates basic browser navigation operations including navigating to pages, going back/forward in history, refreshing the page, and navigating to a second website (Tesla).

Starting URL: https://www.etsy.com

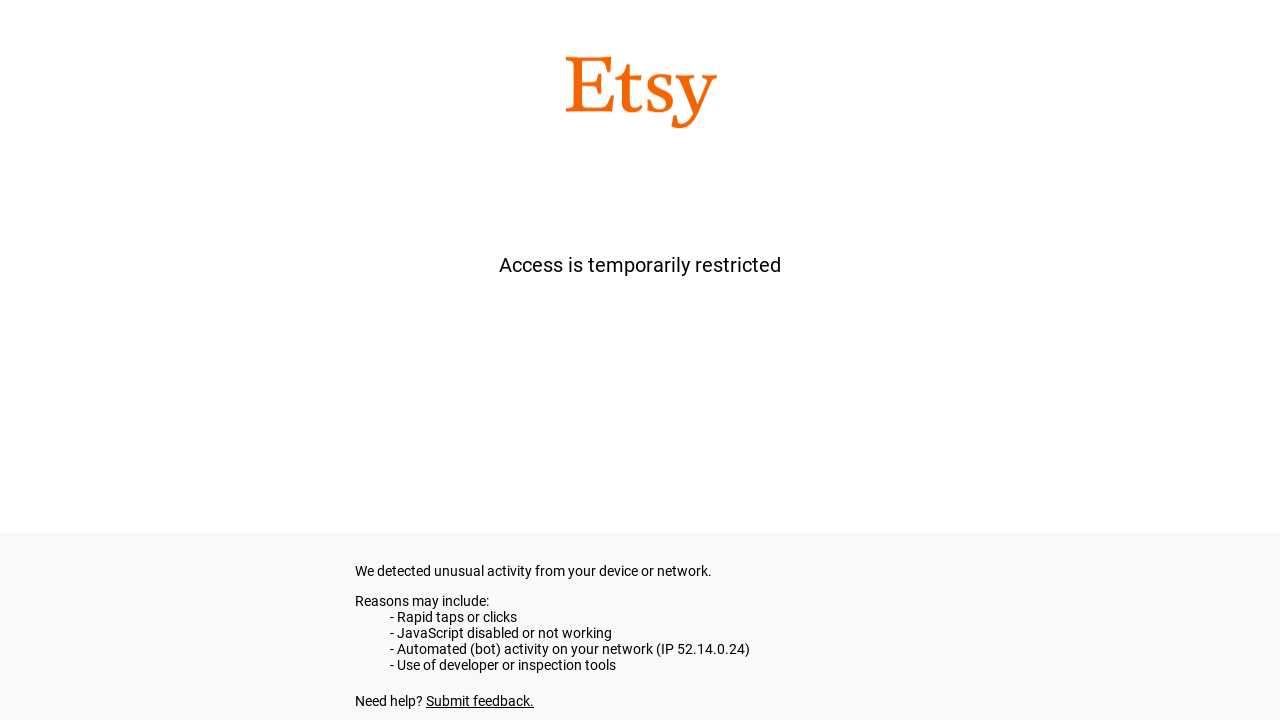

Navigated to https://www.etsy.com
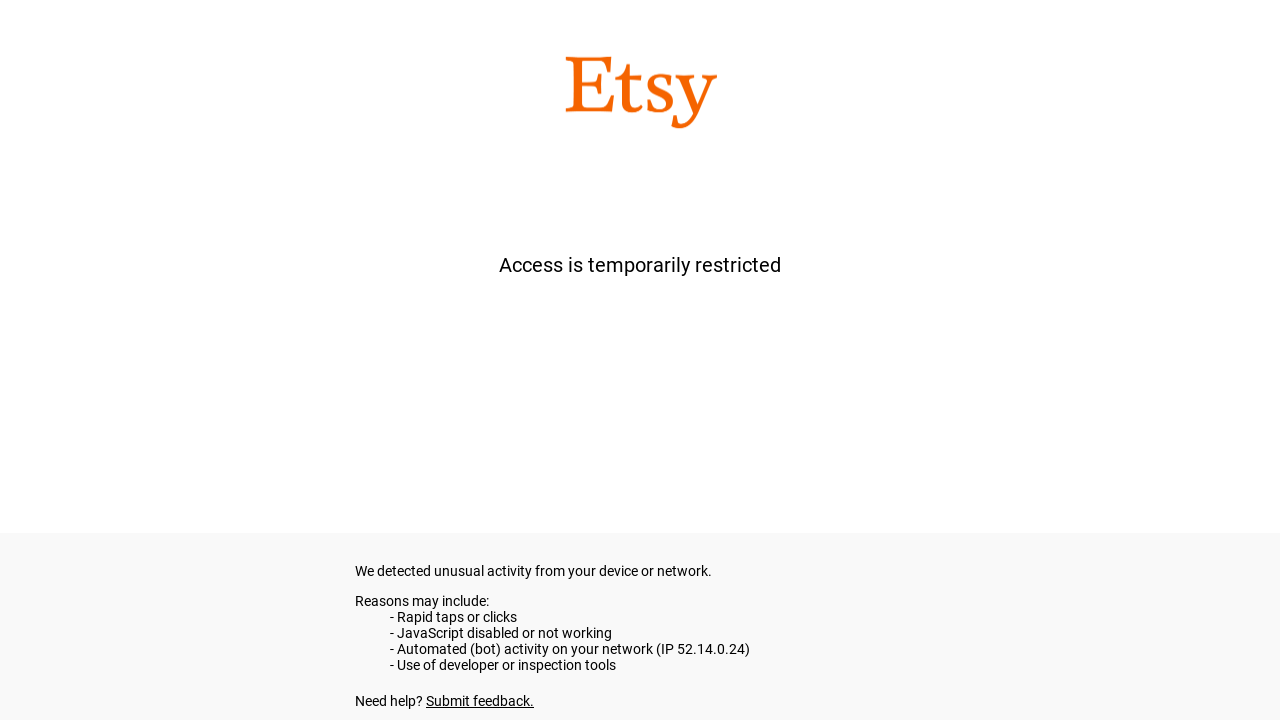

Navigated back one page in history
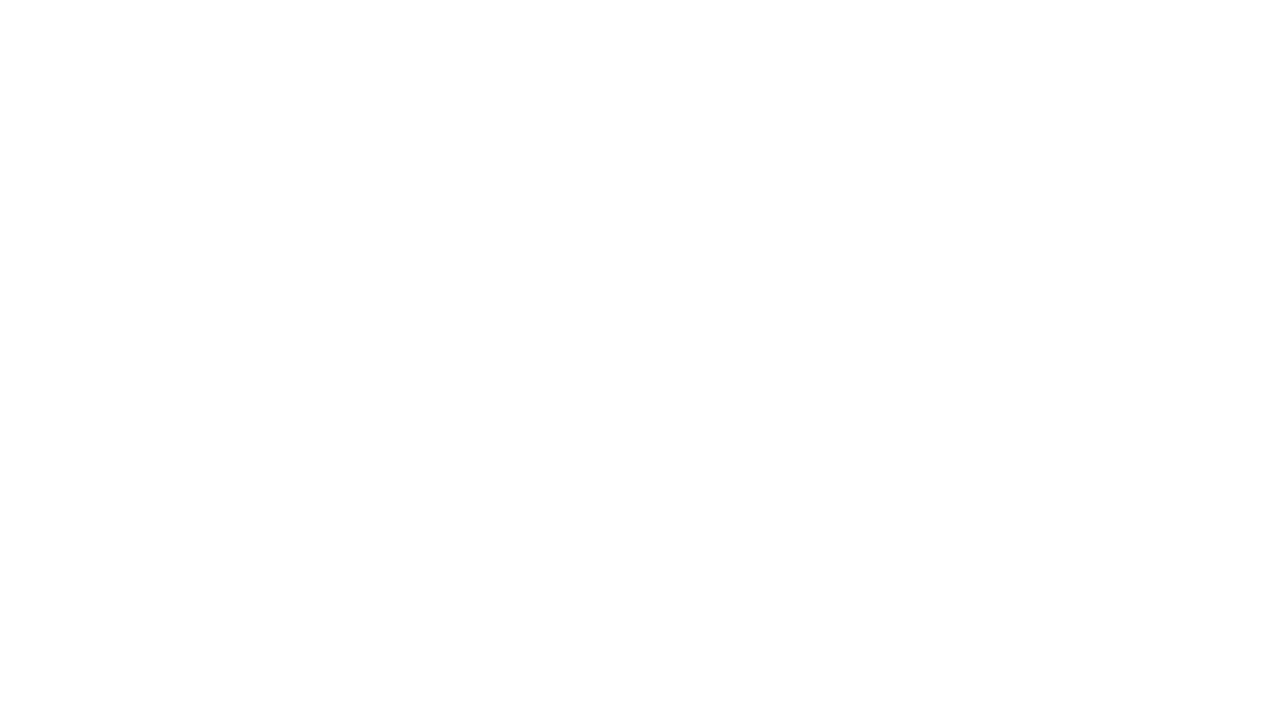

Navigated forward one page in history
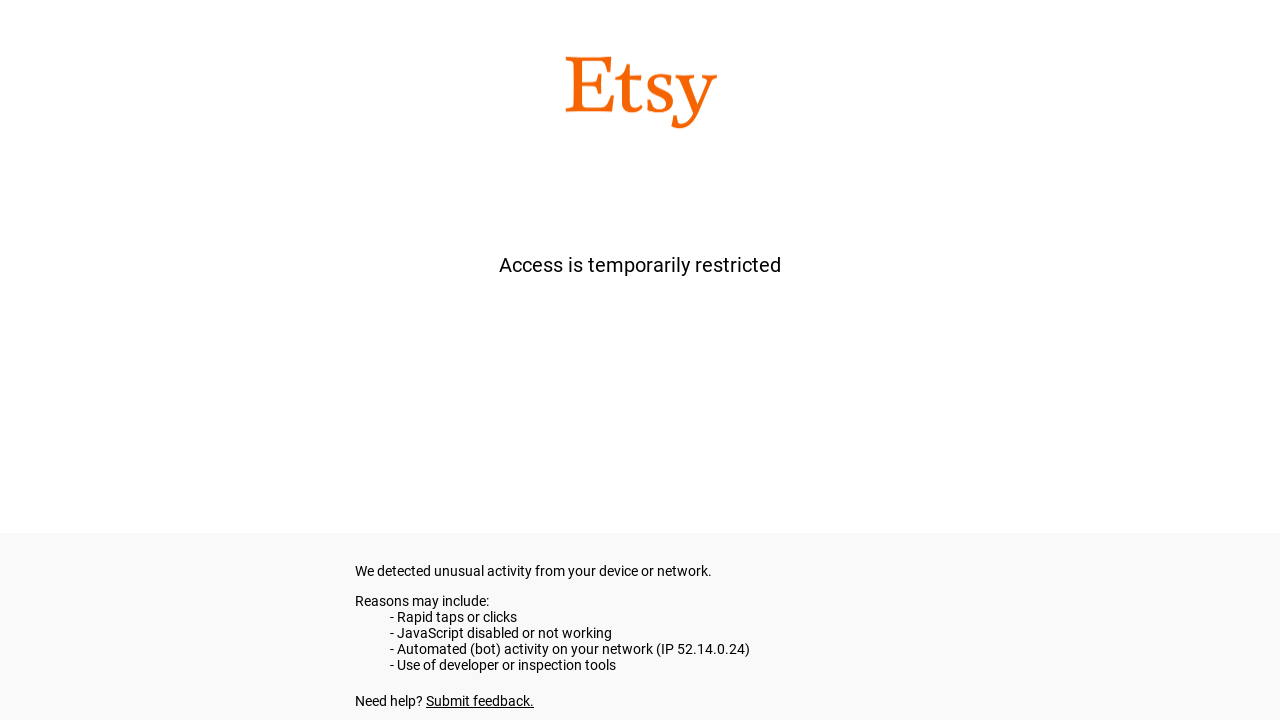

Refreshed the current page
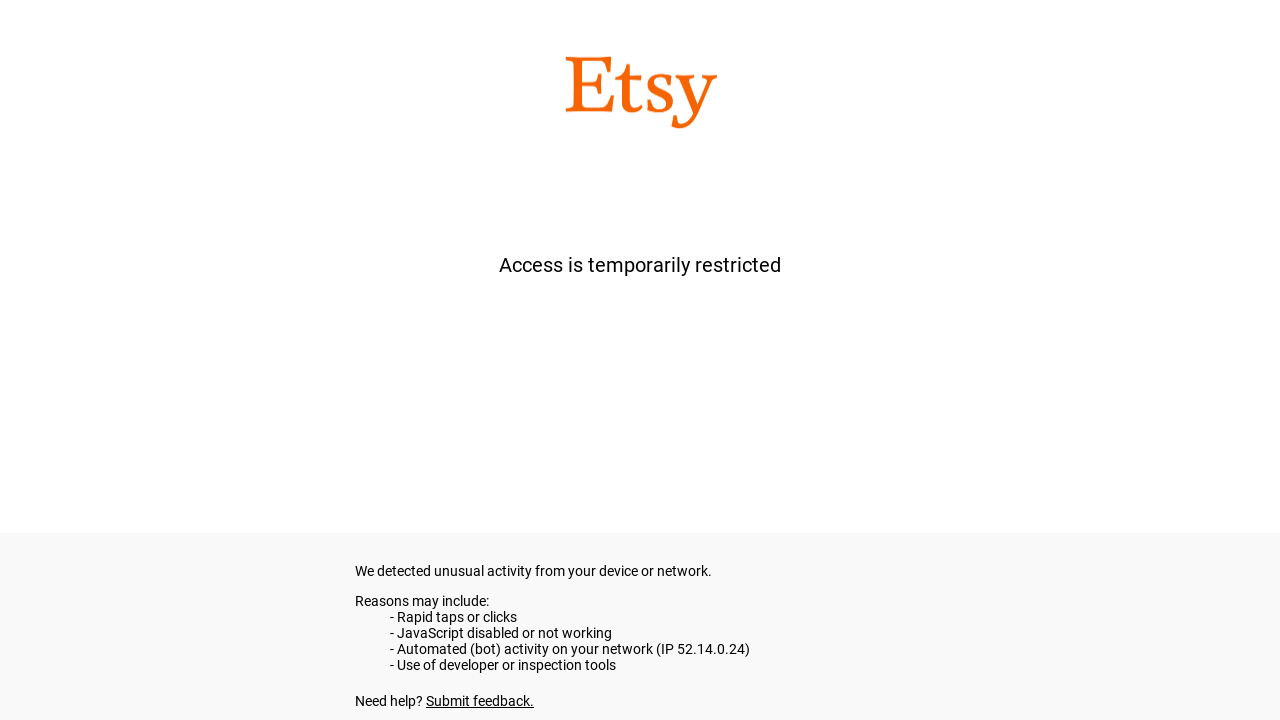

Retrieved page title: etsy.com
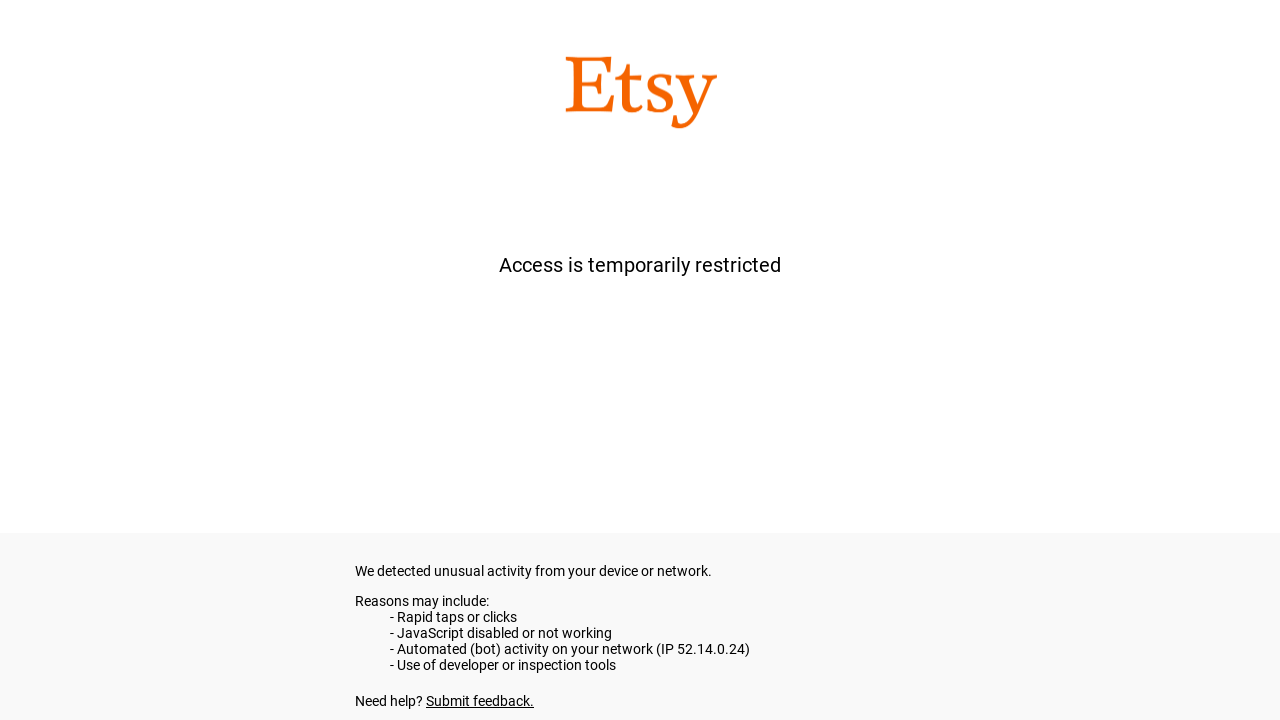

Navigated to https://www.tesla.com
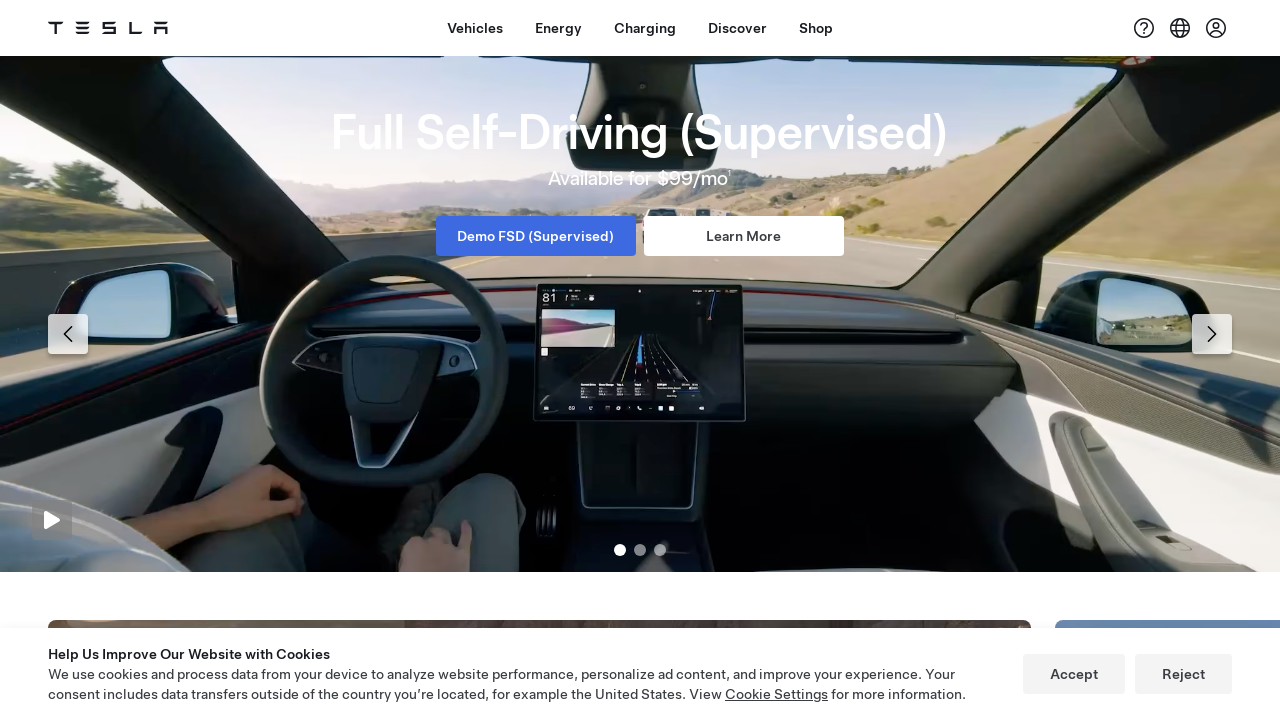

Retrieved Tesla page title: Electric Cars, Solar & Clean Energy | Tesla
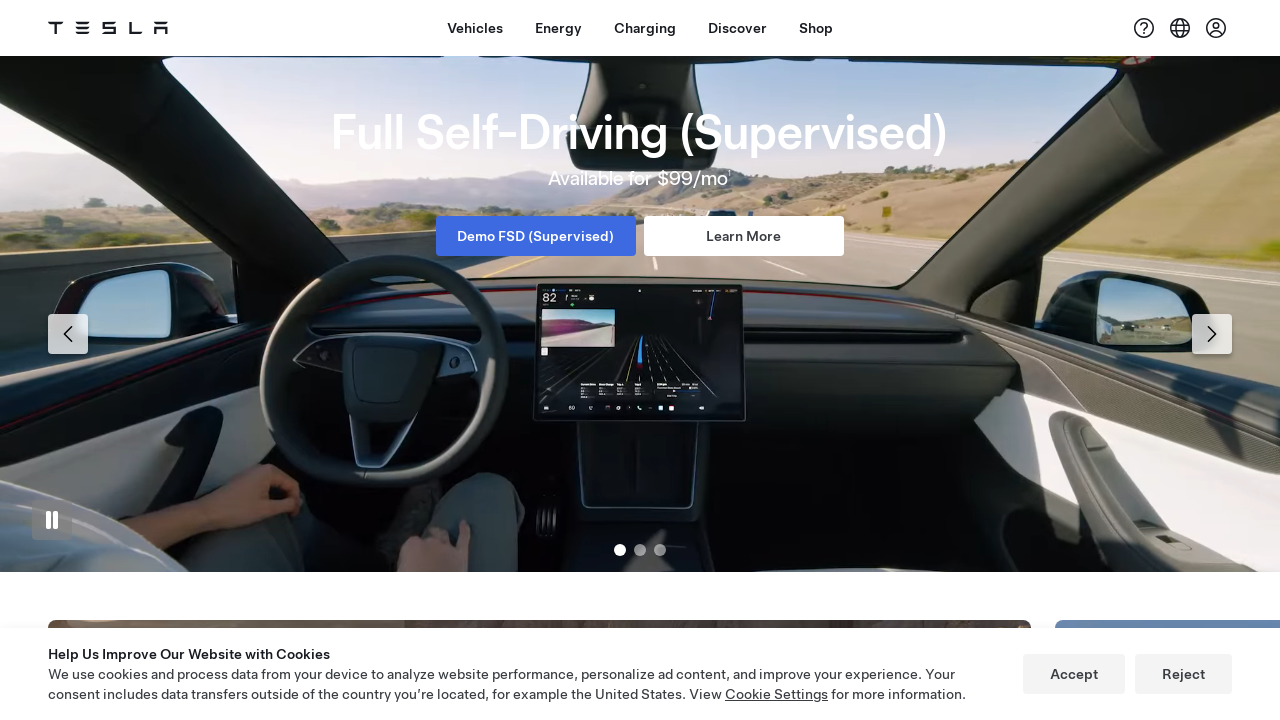

Retrieved current URL: https://www.tesla.com/
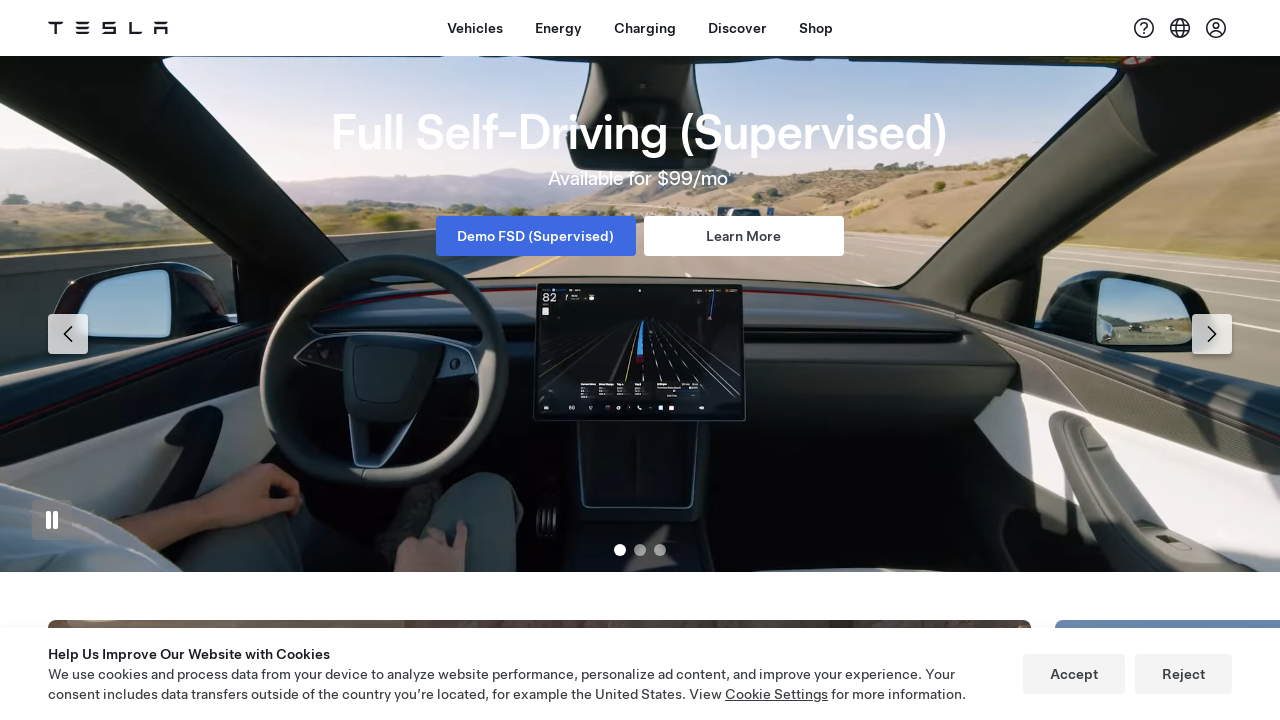

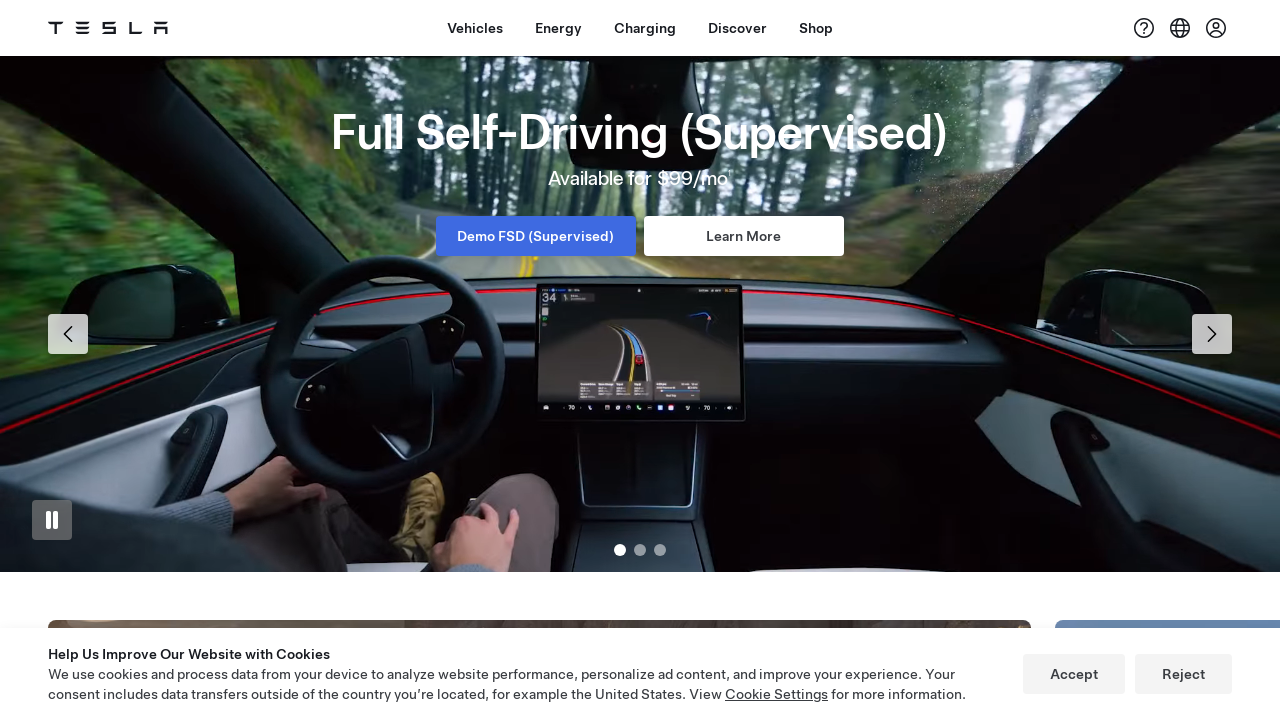